Tests radio button functionality by clicking on the first radio button option on a practice page

Starting URL: https://www.tutorialspoint.com/selenium/practice/radio-button.php

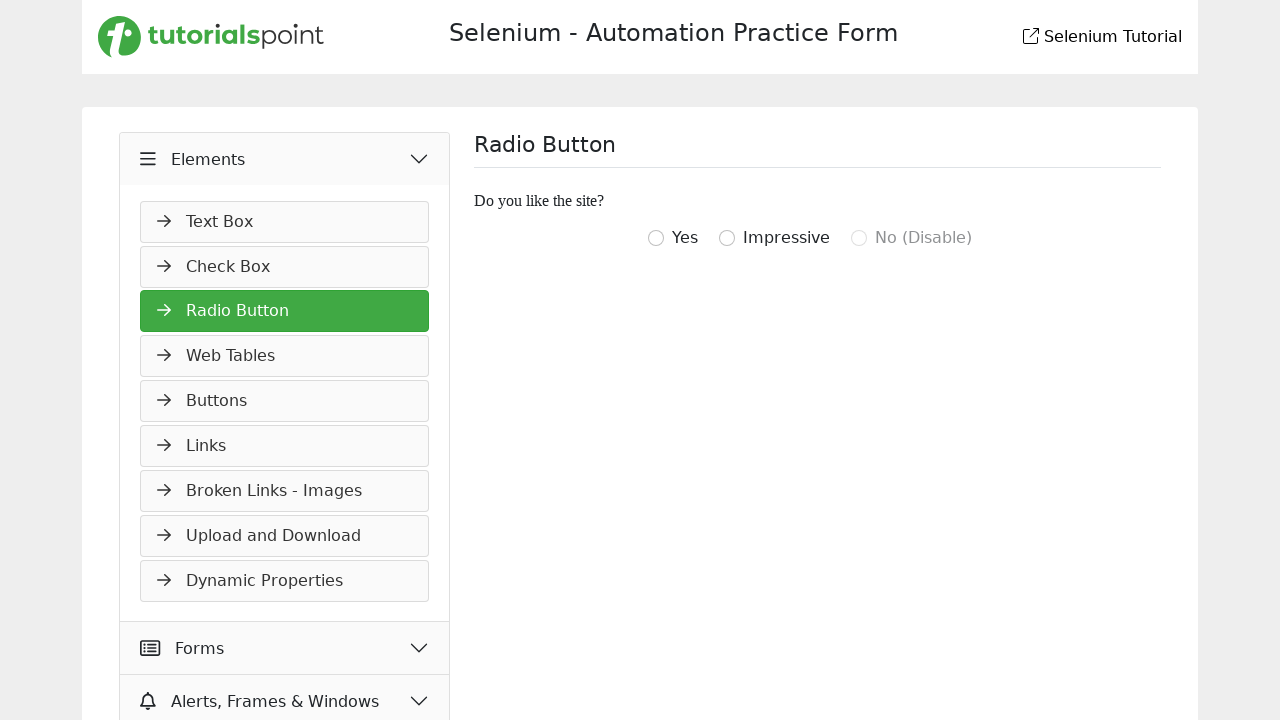

Navigated to radio button practice page
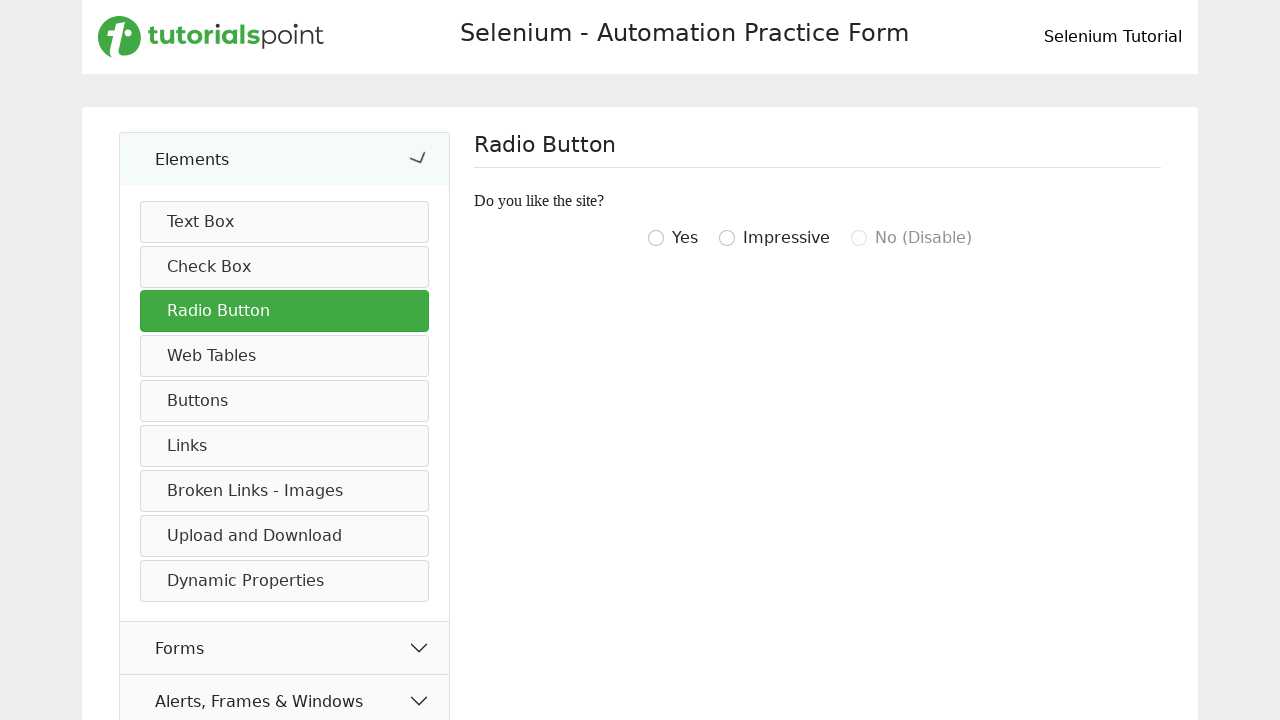

Clicked the first radio button option at (656, 238) on xpath=//html/body/main/div/div/div[2]/form/div[1]/input
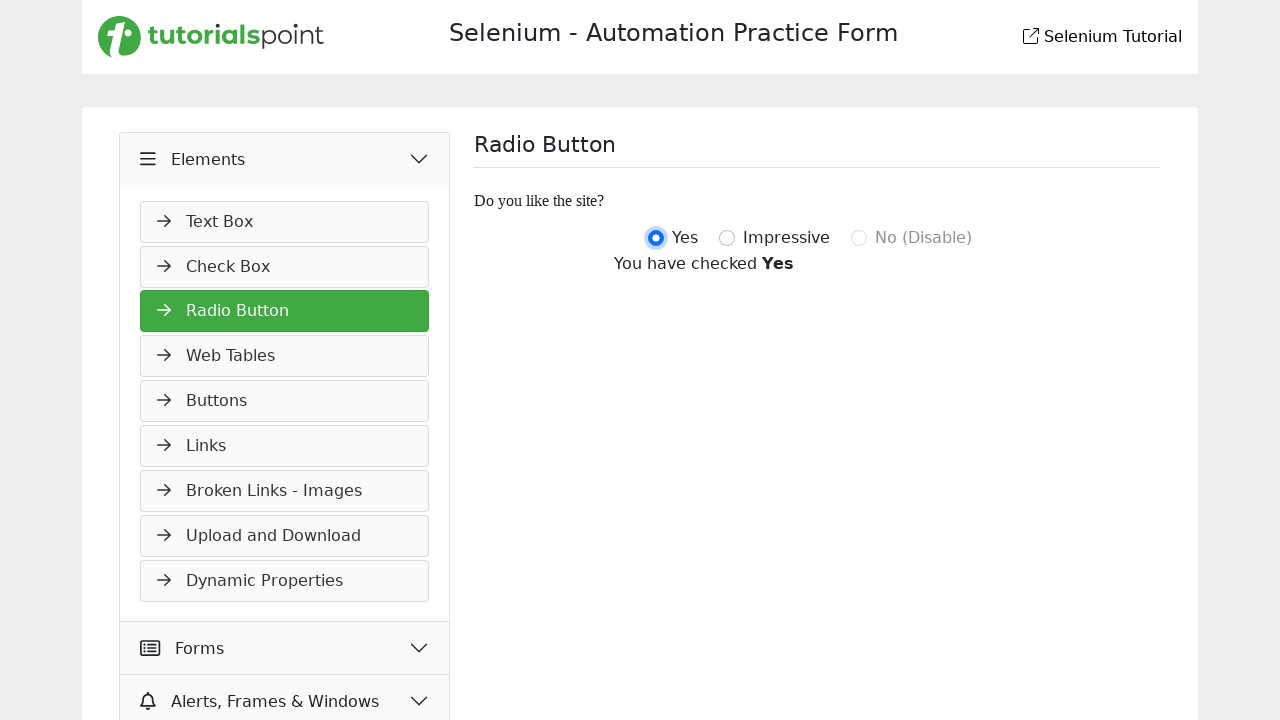

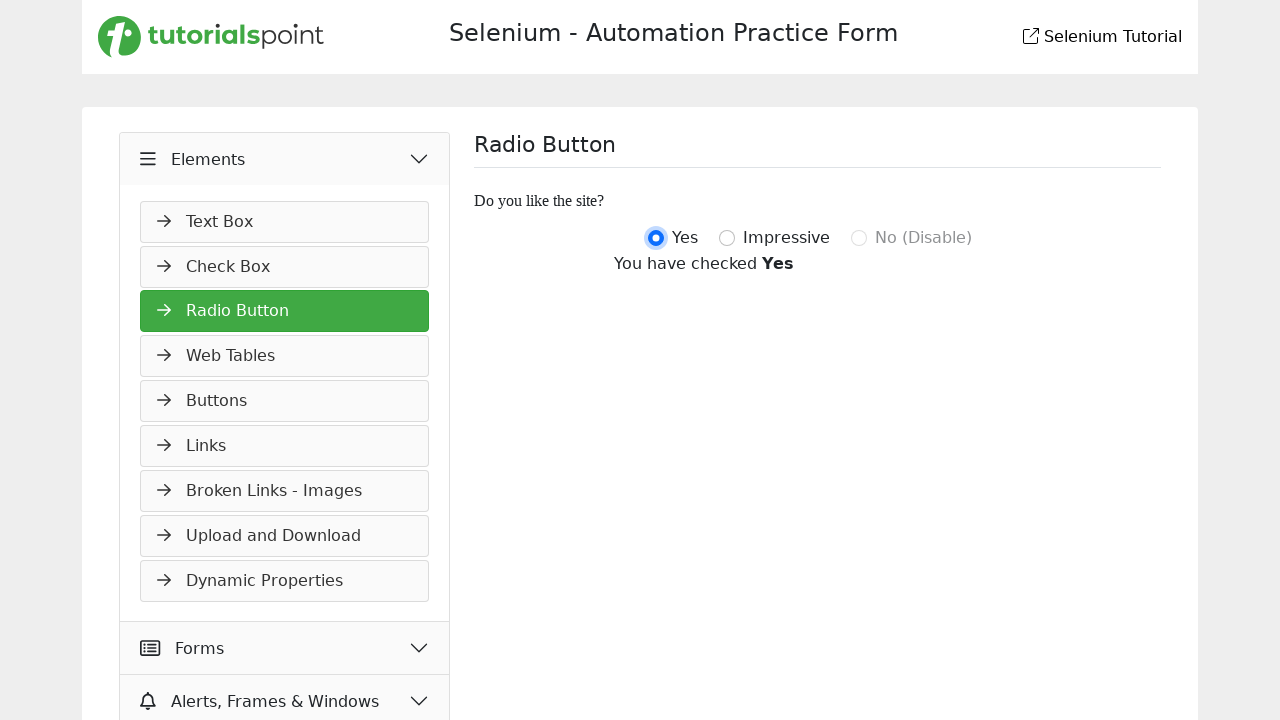